Tests various locator strategies (XPath, CSS selectors, ID, name, linkText, className, tagName) by filling and clearing form fields on a contact form page, and clicking navigation links.

Starting URL: https://www.mycontactform.com/

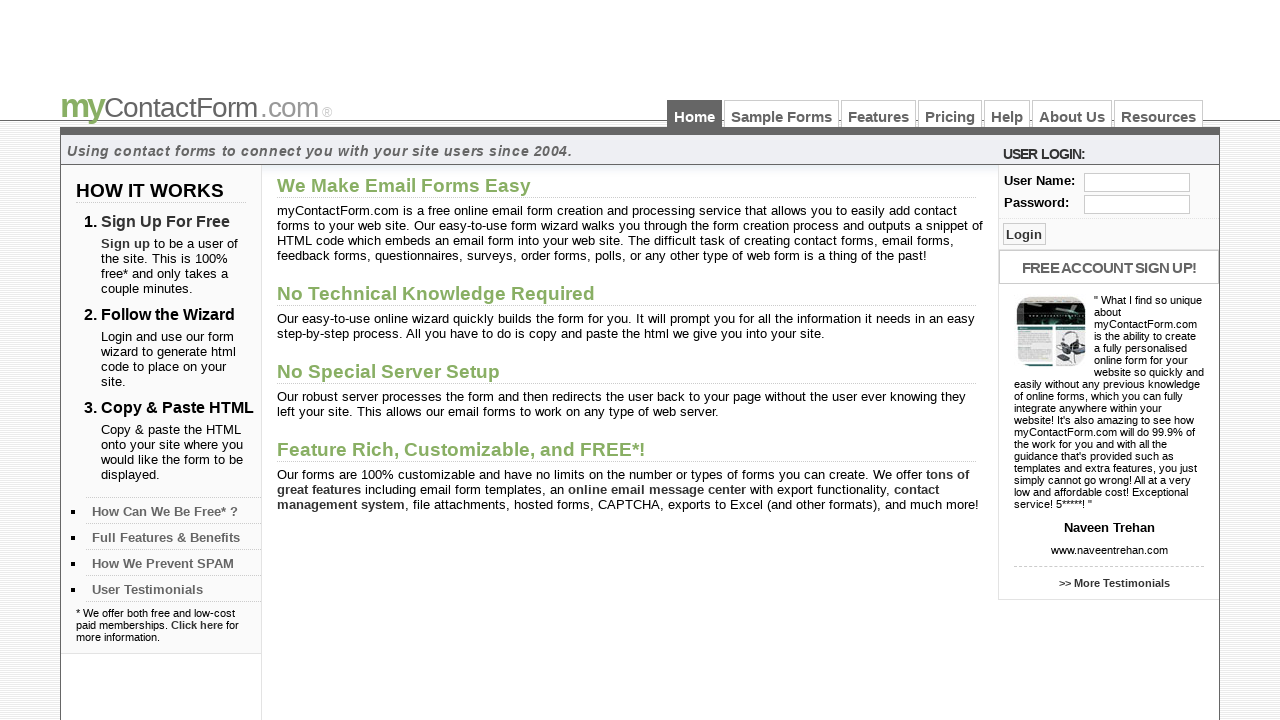

Filled user field with 'Akhila' using absolute XPath on xpath=/html/body/div[3]/div[2]/div[1]/form/fieldset/div/input
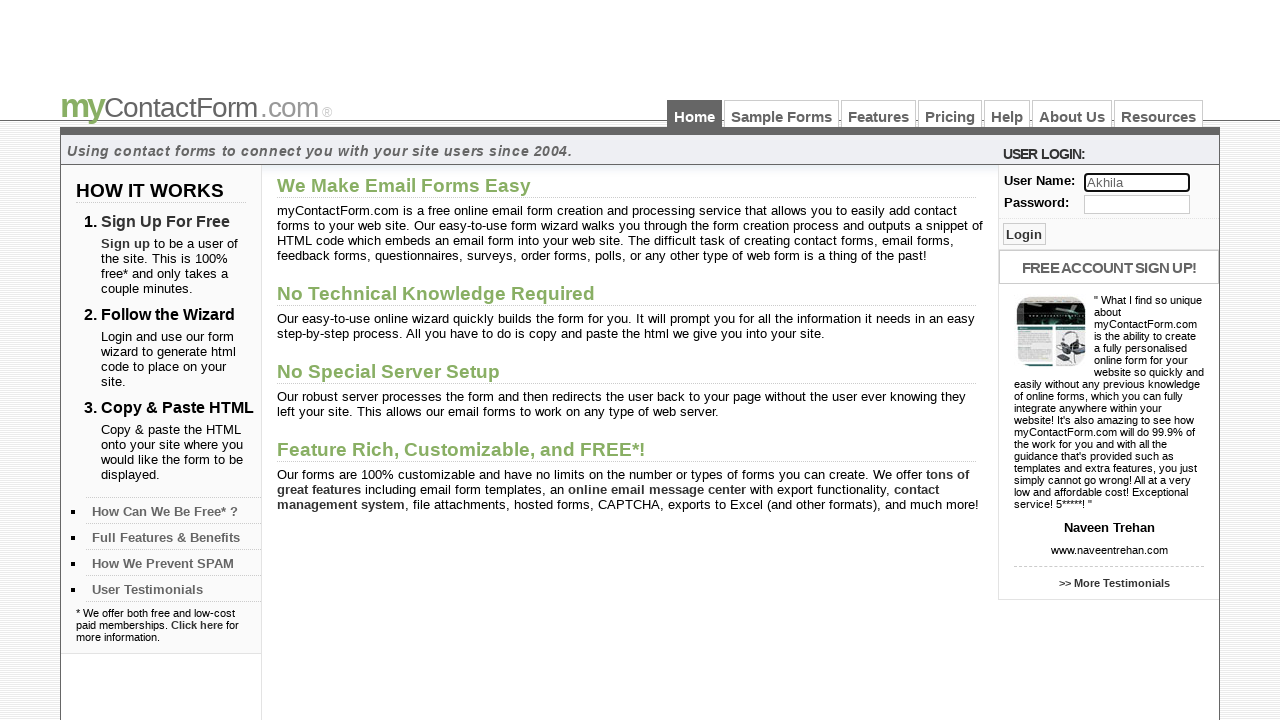

Cleared user field using absolute XPath on xpath=/html/body/div[3]/div[2]/div[1]/form/fieldset/div/input
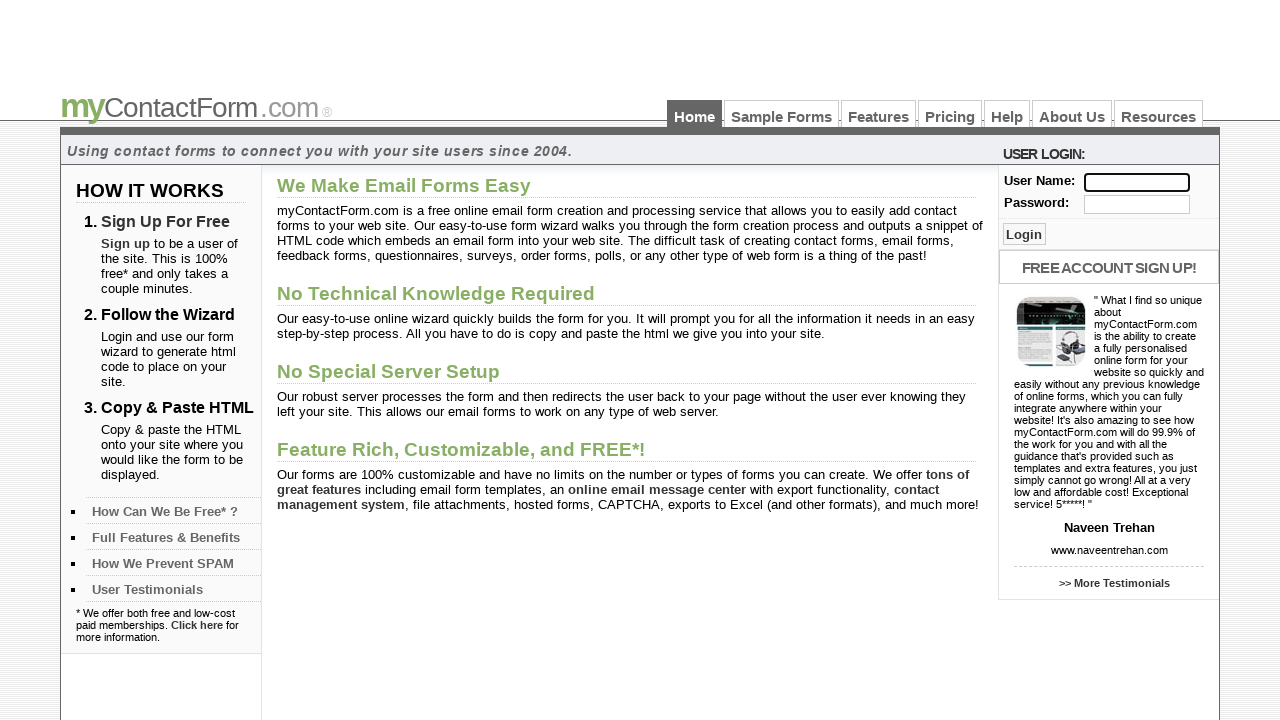

Filled user field with 'Sai' using relative XPath on xpath=//form/fieldset/div/input
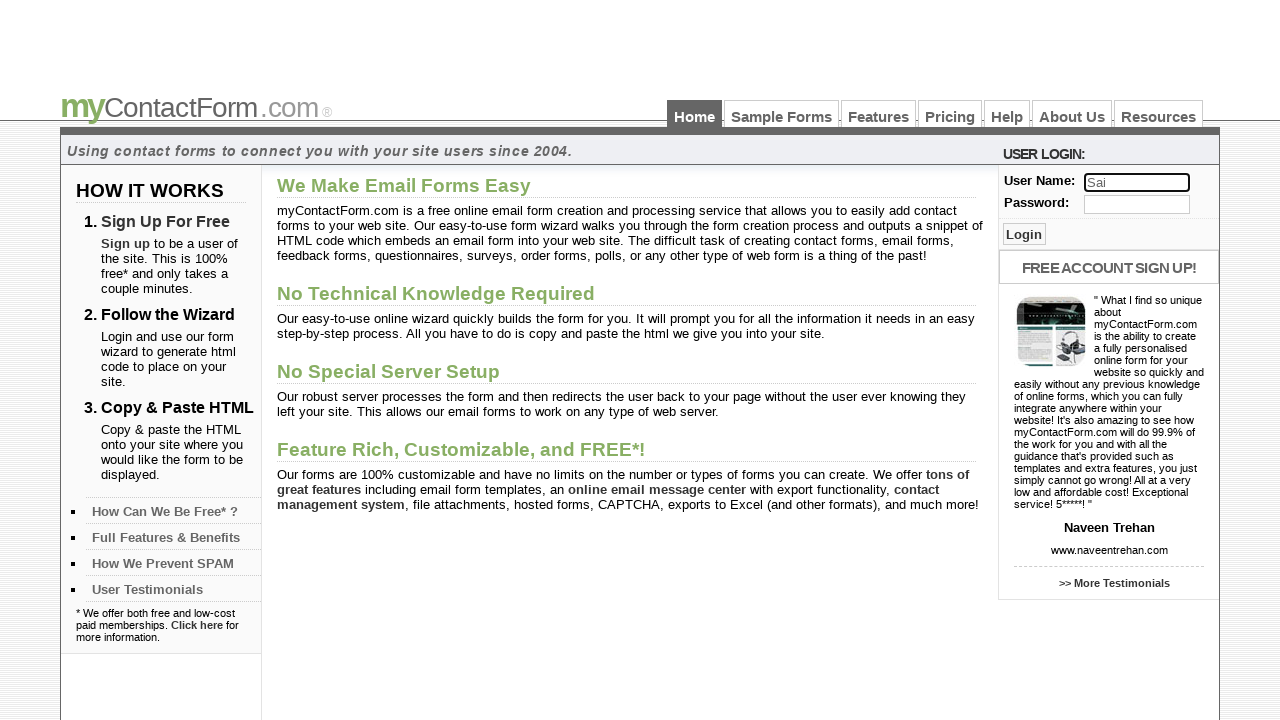

Cleared user field using relative XPath on xpath=//form/fieldset/div/input
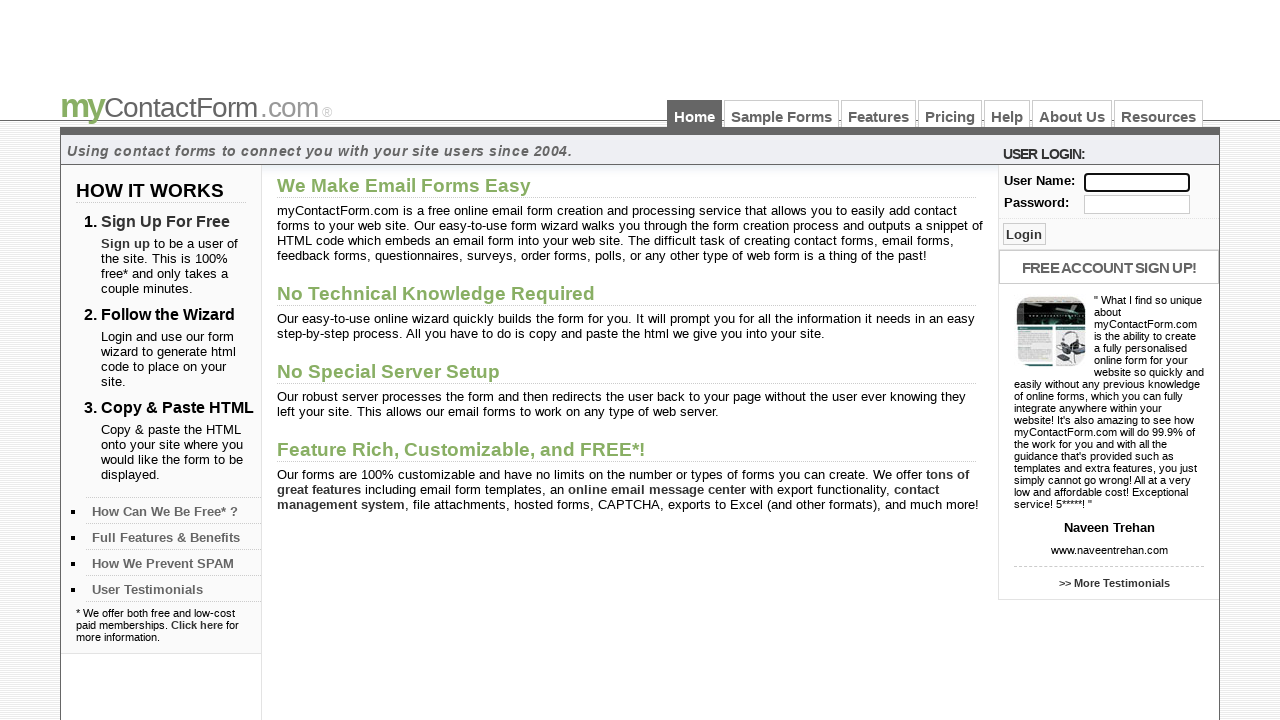

Filled user field with 'Vignath' using XPath with attributes on xpath=//input[@name='user']
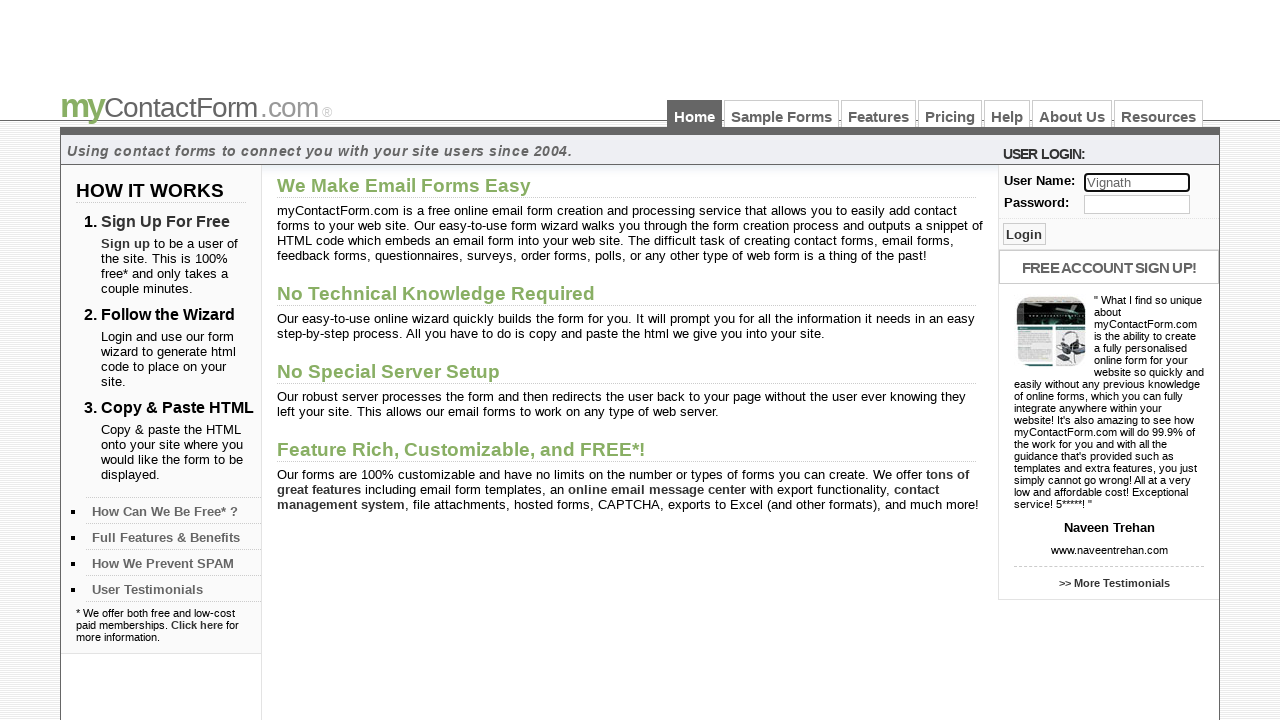

Cleared user field using XPath with attributes on xpath=//input[@name='user']
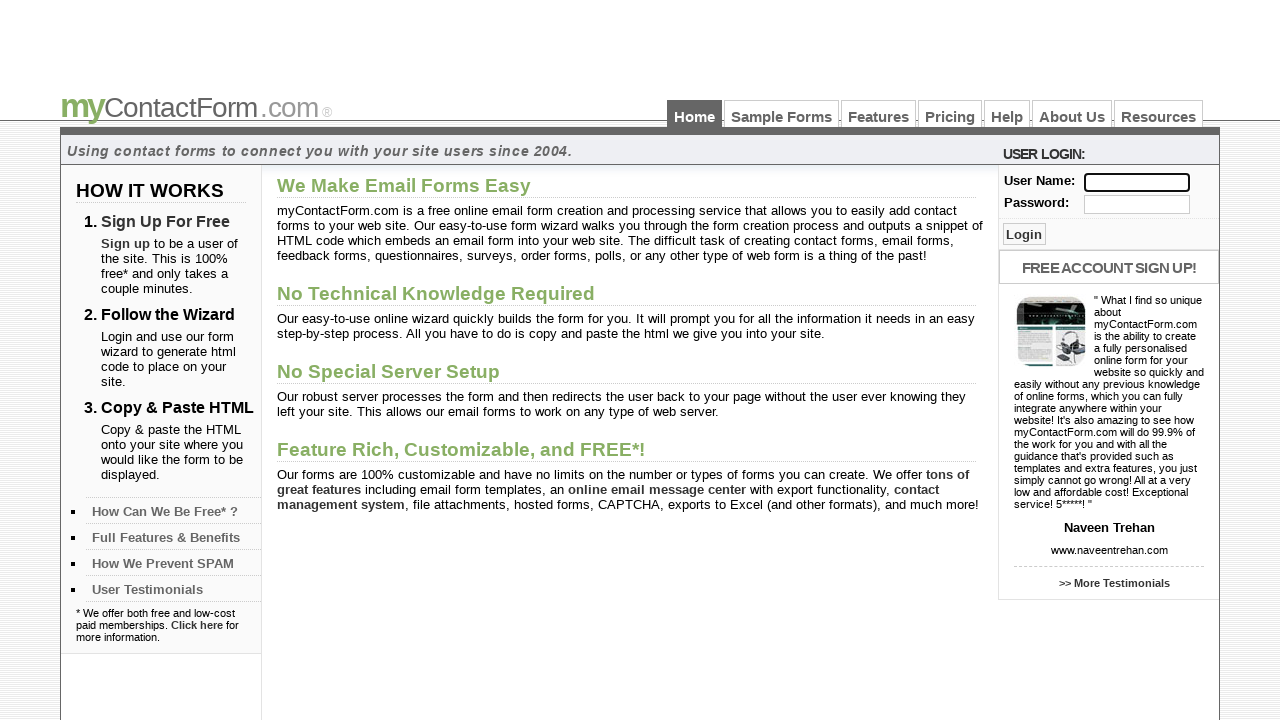

Filled user field with 'Amar' using XPath starts-with function on xpath=//input[starts-with(@name,'use')]
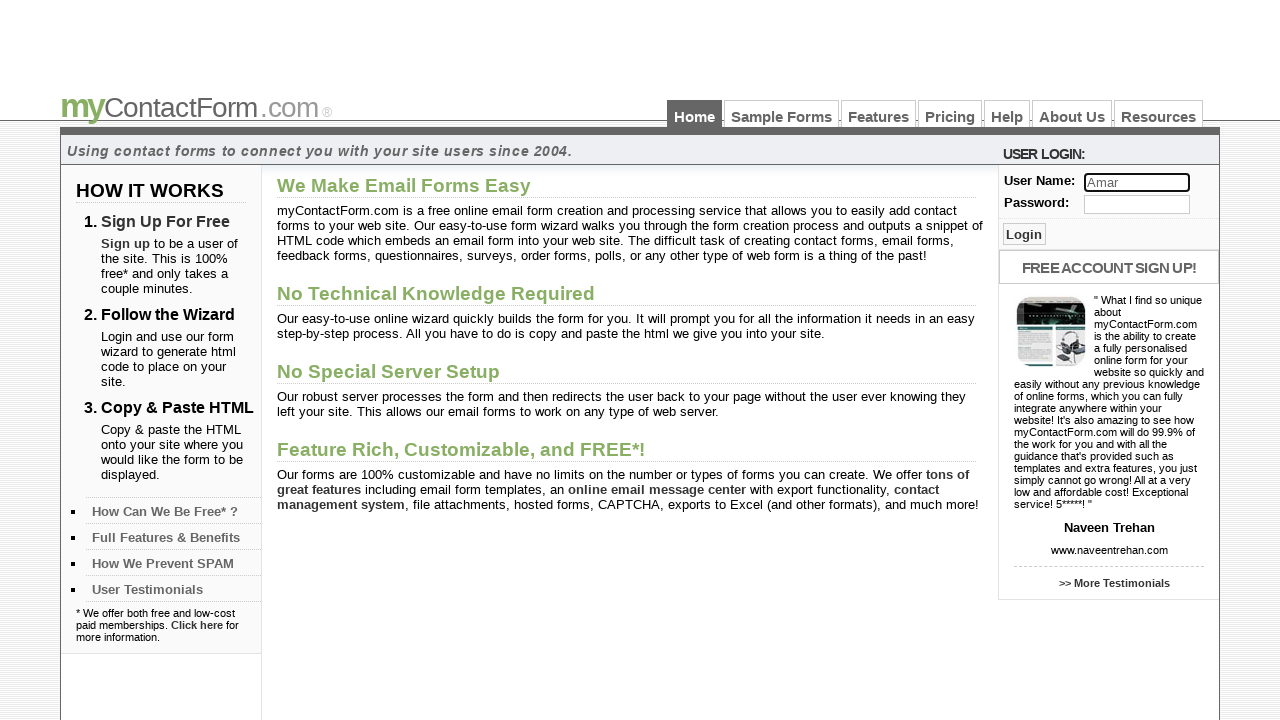

Cleared user field using XPath with attributes on xpath=//input[@name='user']
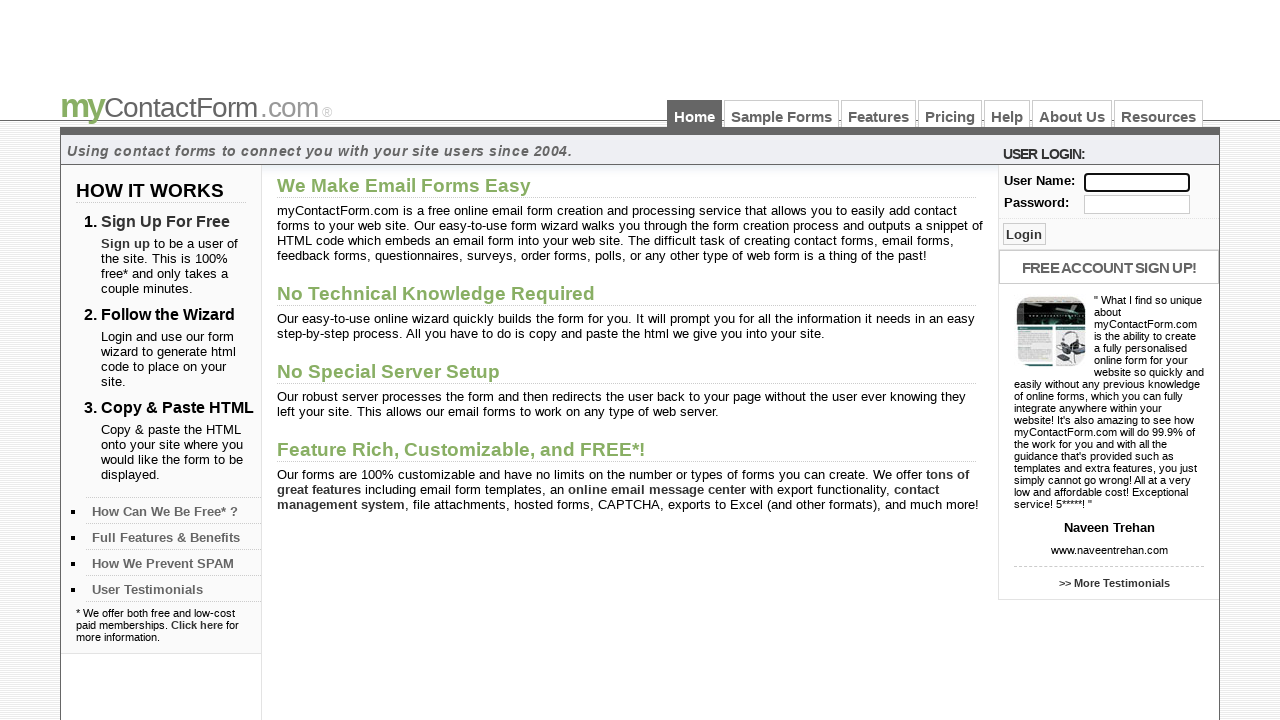

Filled user field with 'Siva' using XPath contains function on xpath=//input[contains(@name,'use')]
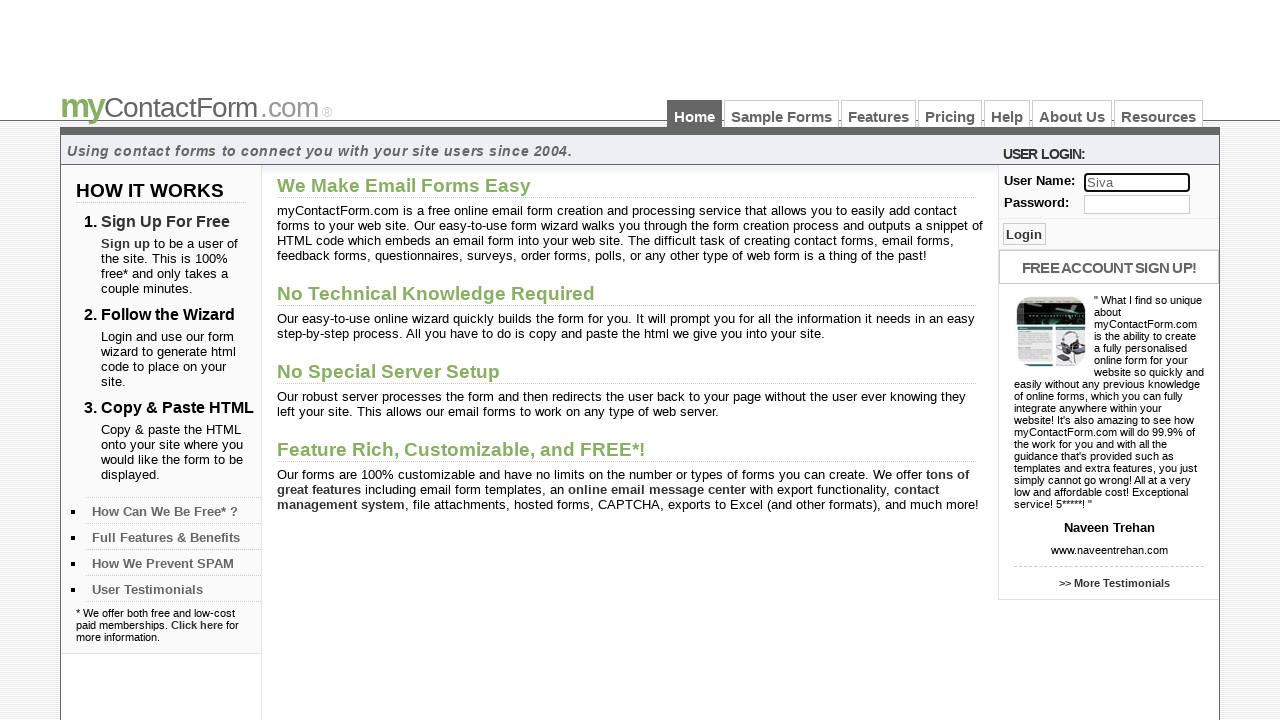

Cleared user field using XPath contains function on xpath=//input[contains(@name,'use')]
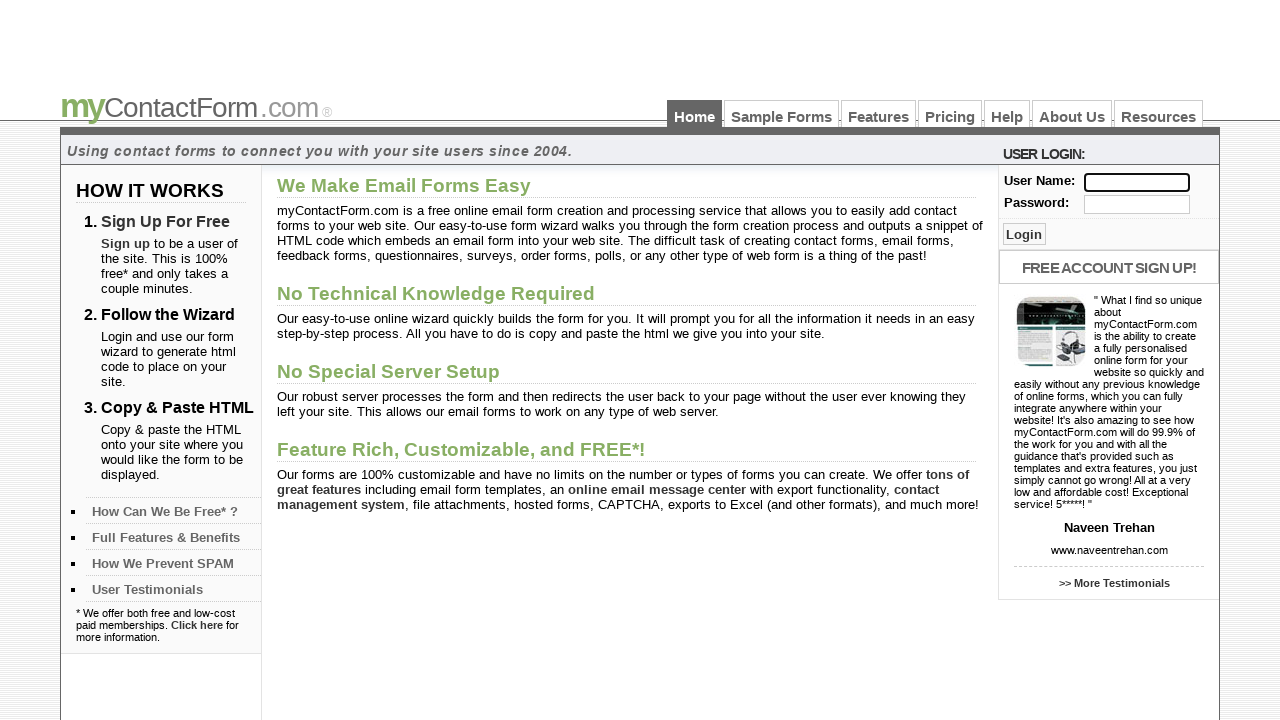

Filled user field with 'Anil' using absolute CSS selector on html>body>div:nth-of-type(3)>div:nth-of-type(2)>div>form>fieldset>div>input
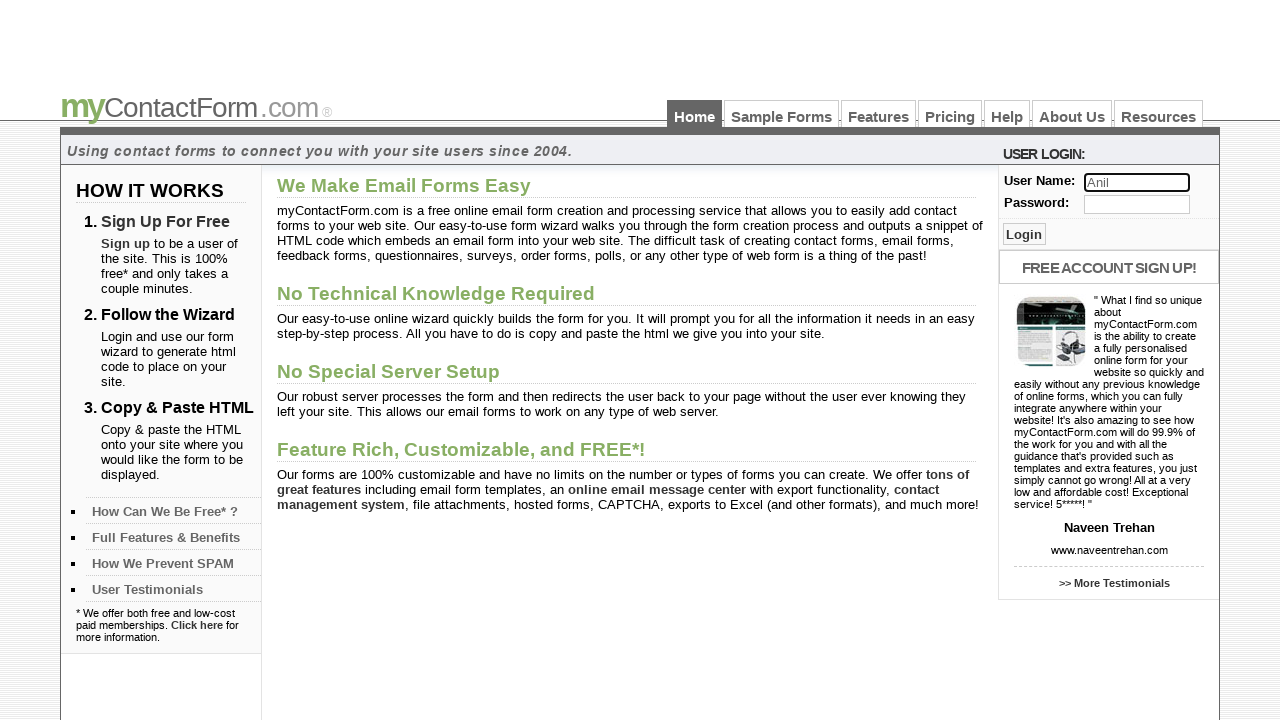

Cleared user field using absolute CSS selector on html>body>div:nth-of-type(3)>div:nth-of-type(2)>div>form>fieldset>div>input
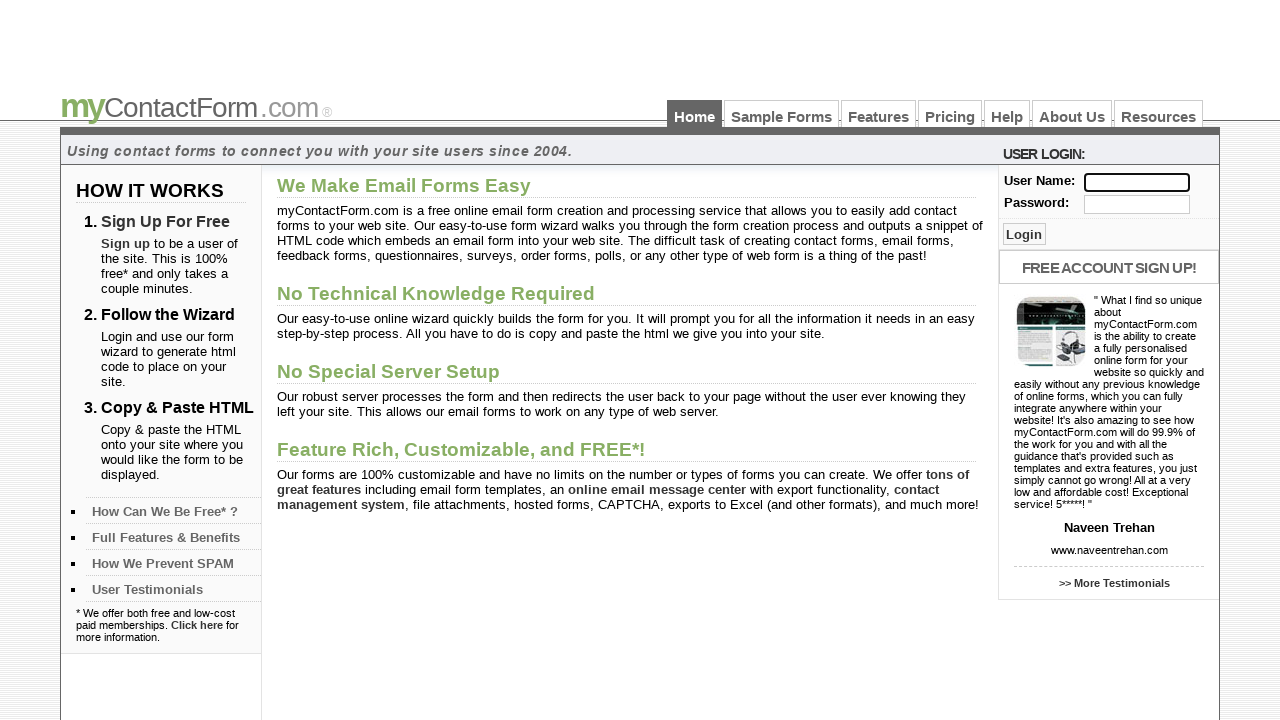

Filled user field with 'Naresh' using relative CSS selector on form>fieldset>div>input
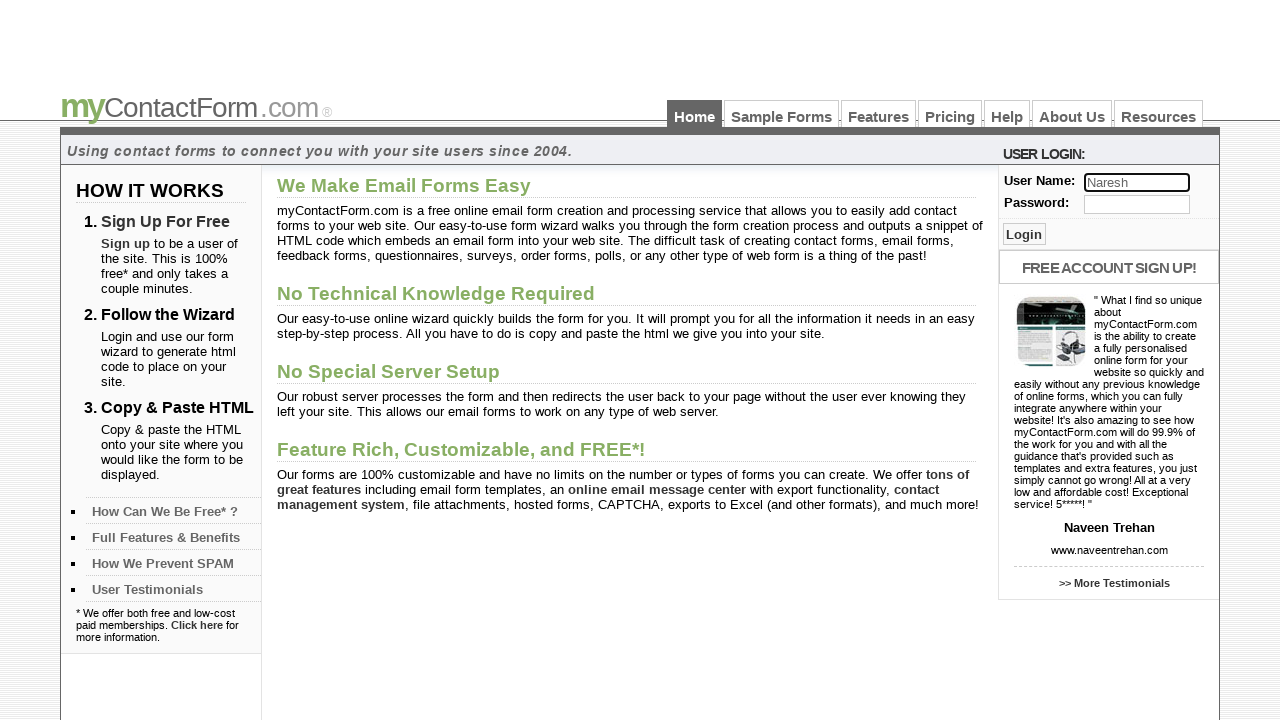

Cleared user field using relative CSS selector on form>fieldset>div>input
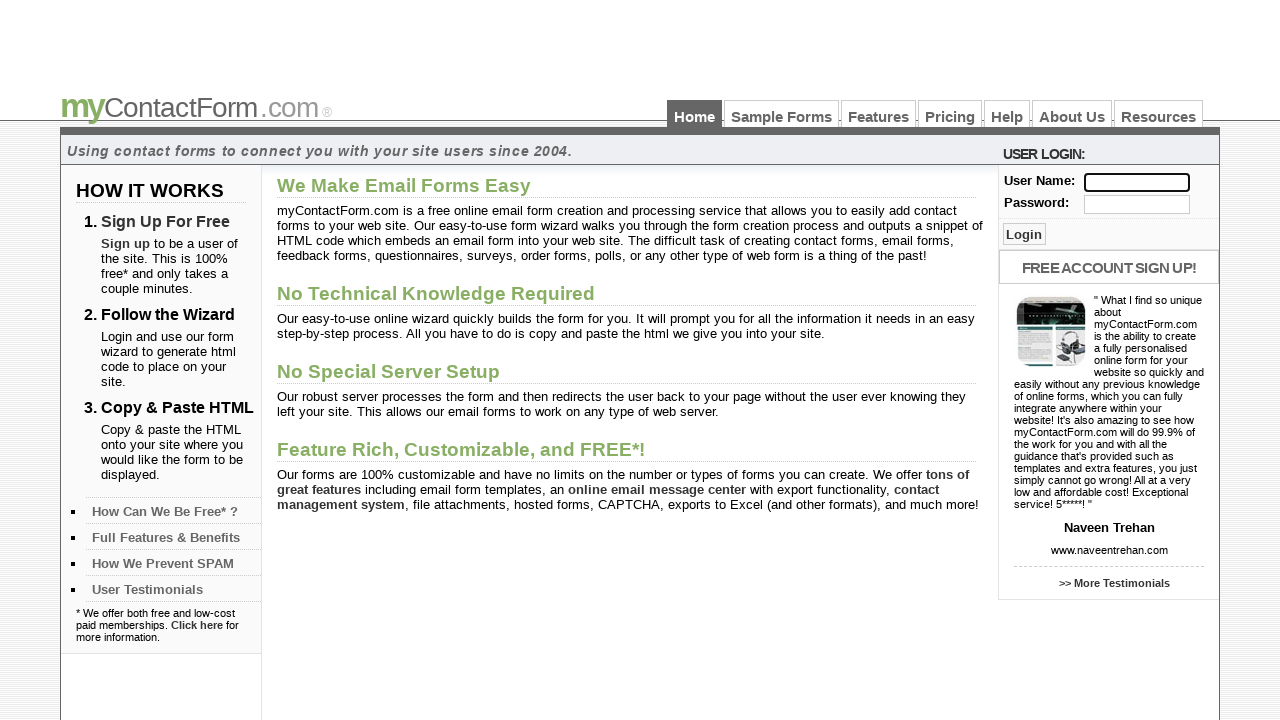

Filled user field with 'Maanasa' using CSS starts-with selector on input[id^='use']
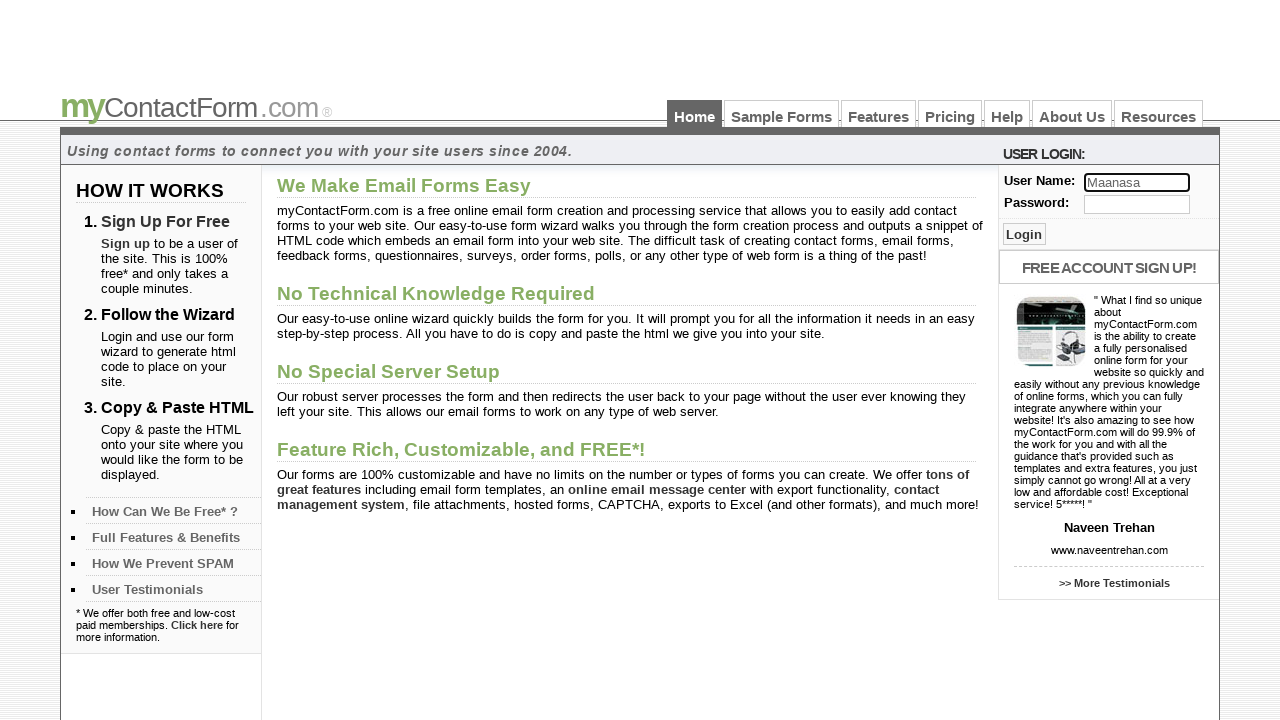

Cleared user field using CSS starts-with selector on input[id^='use']
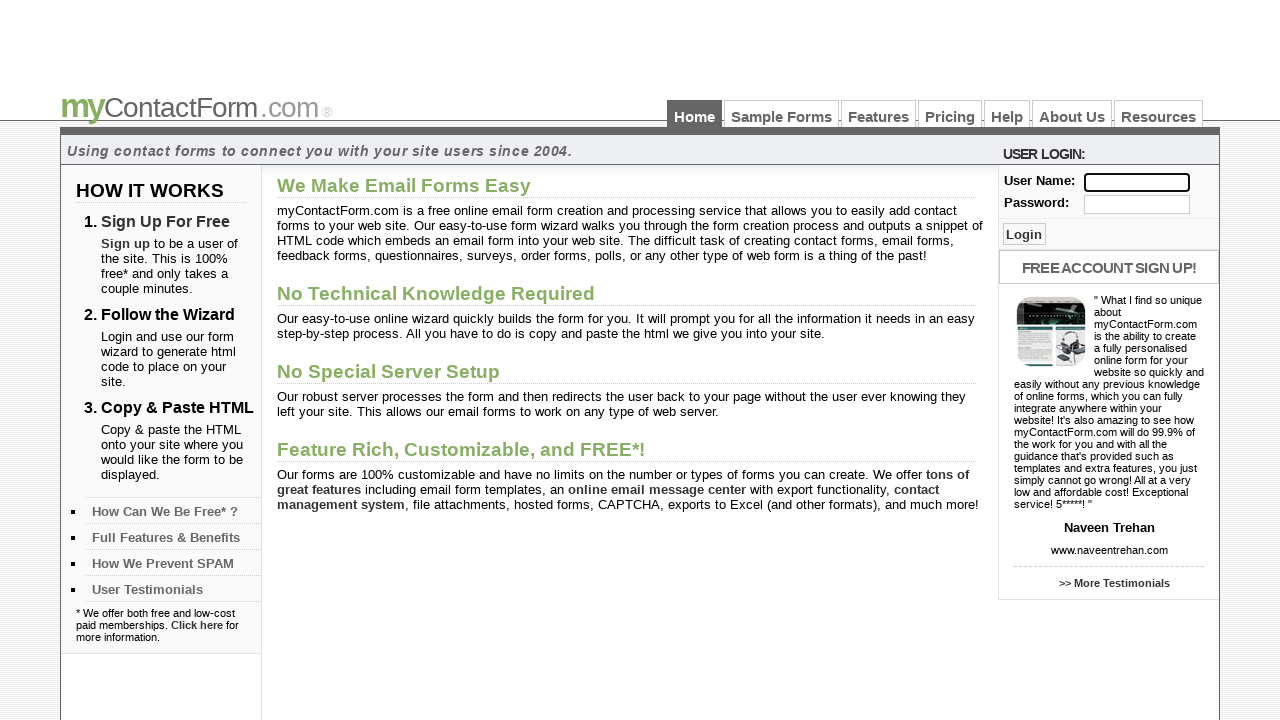

Filled user field with 'Srujana' using CSS ends-with selector on input[id$='ser']
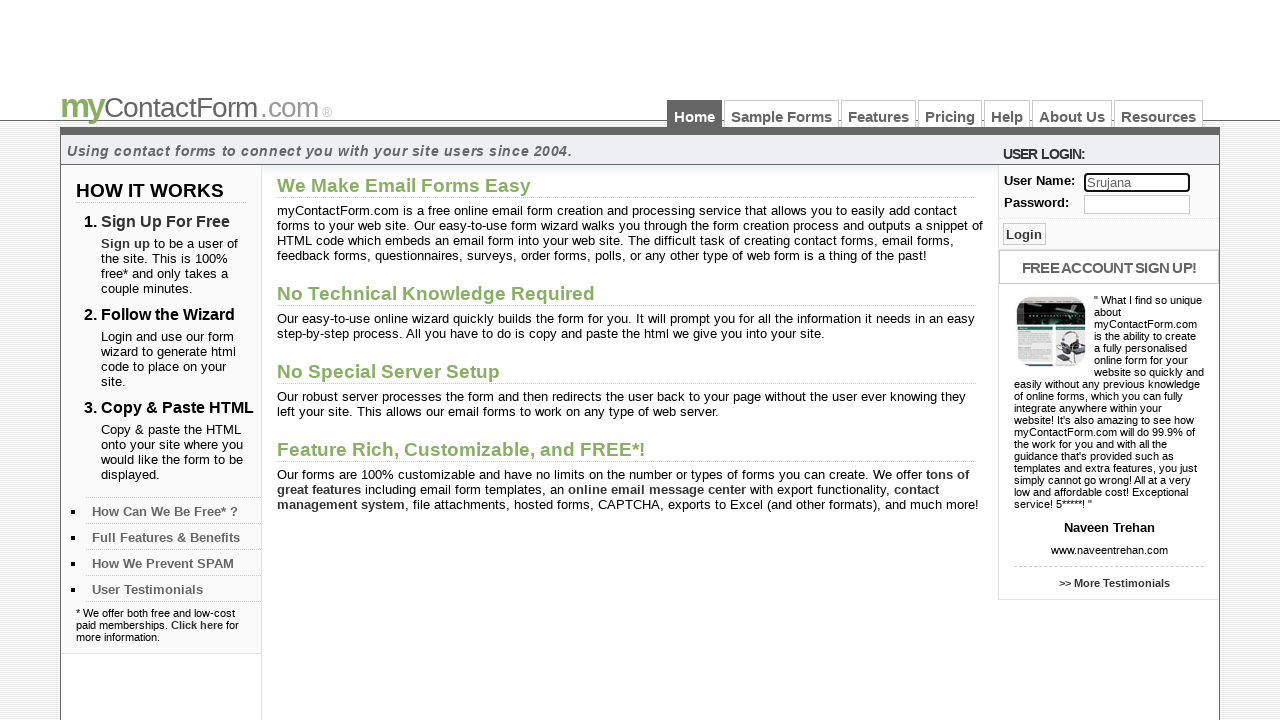

Cleared user field using CSS ends-with selector on input[id$='ser']
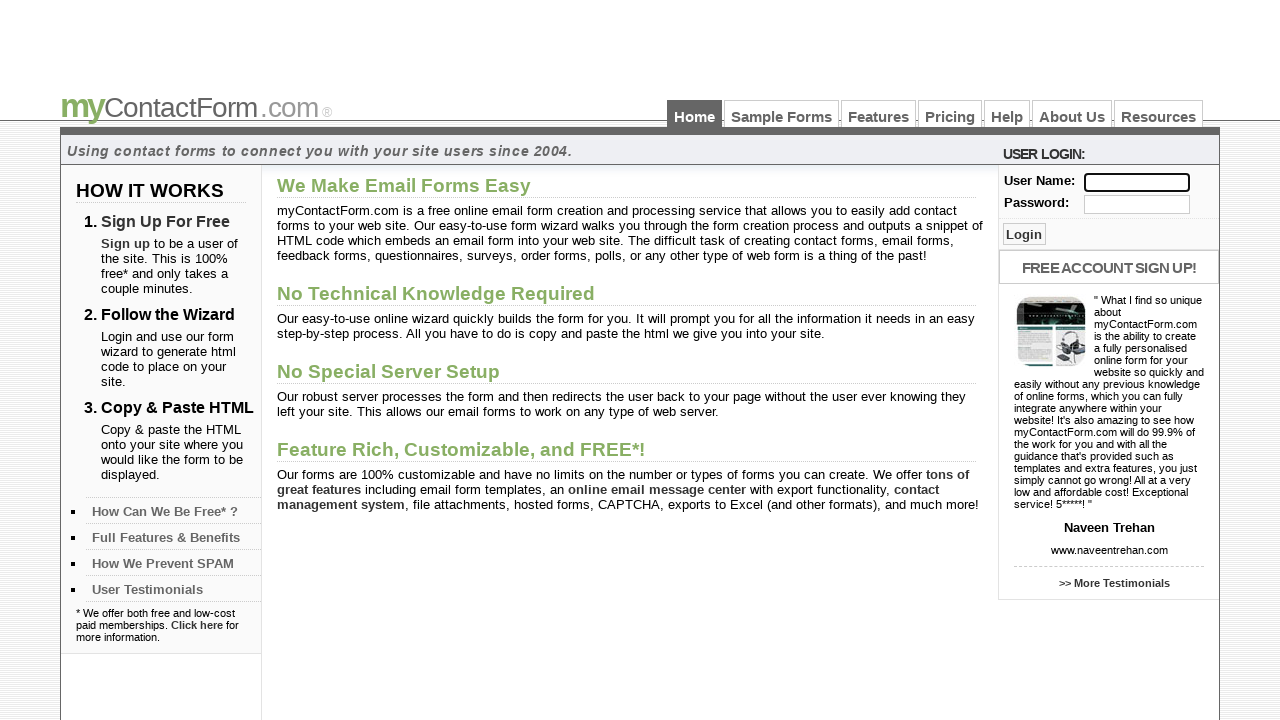

Filled user field with 'Akhil' using CSS contains selector on input[id*='ser']
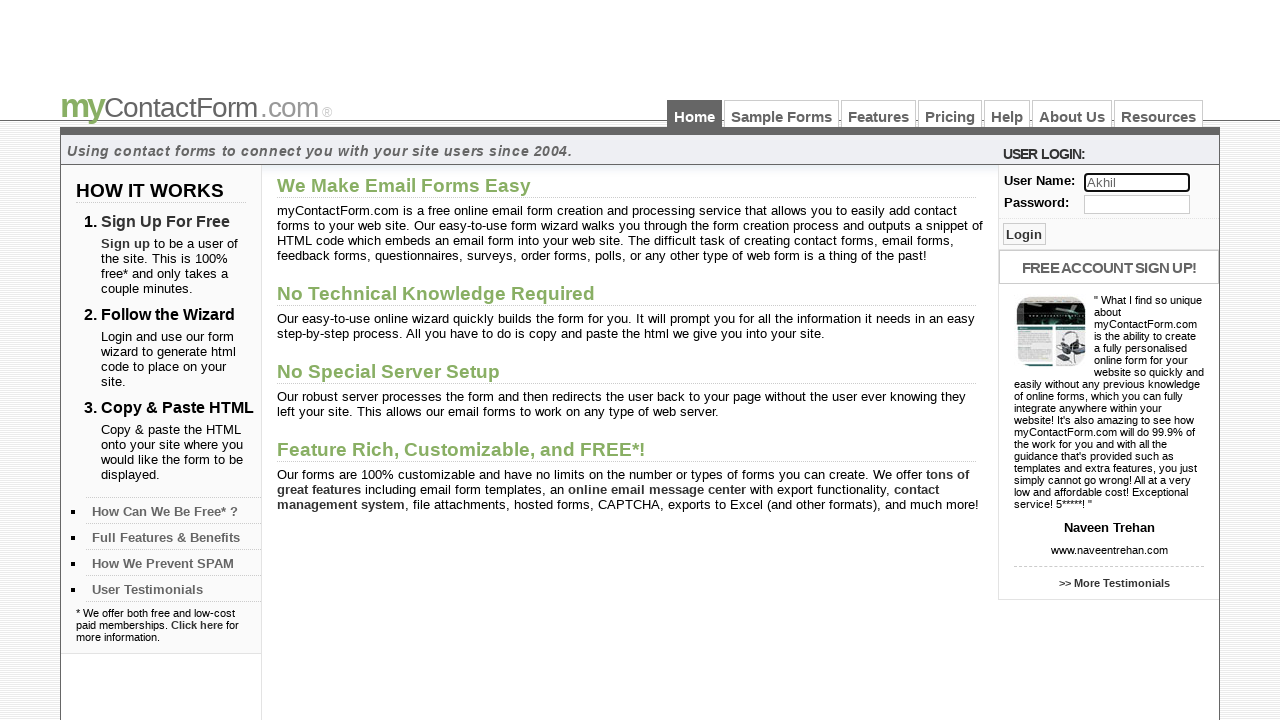

Cleared user field using CSS contains selector on input[id*='ser']
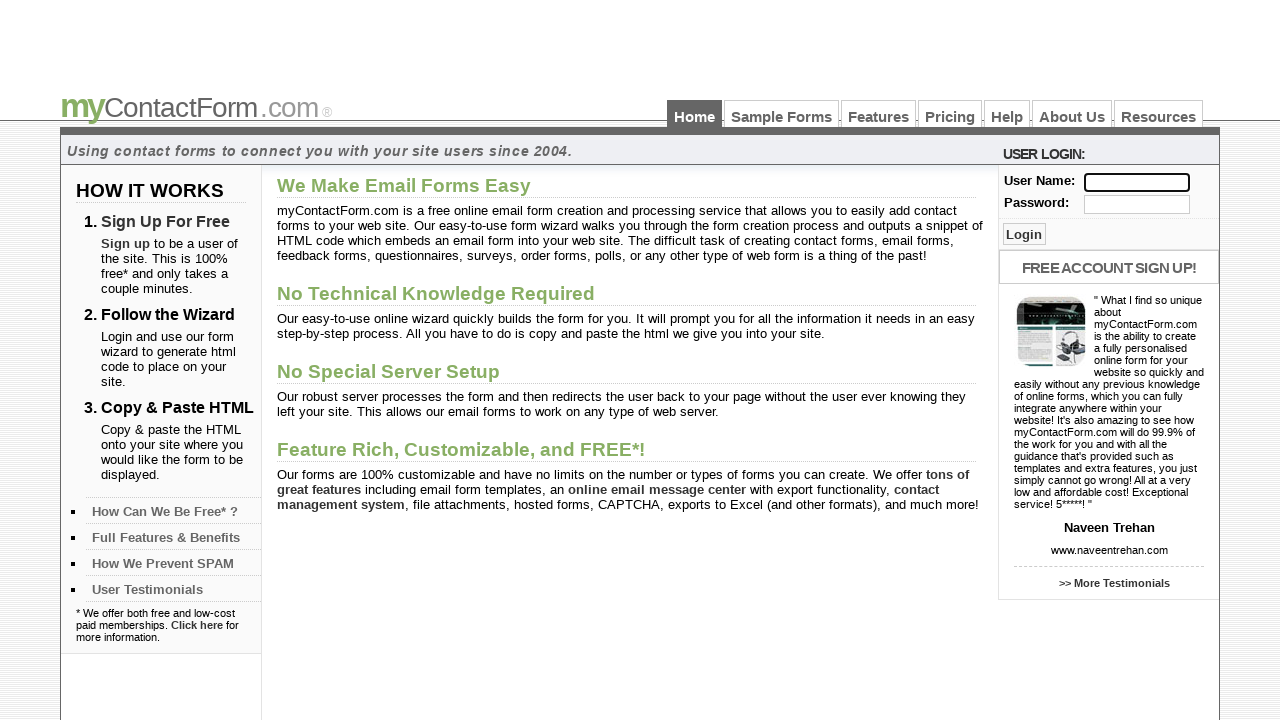

Filled user field with 'Vijay' using CSS ID selector on input#user
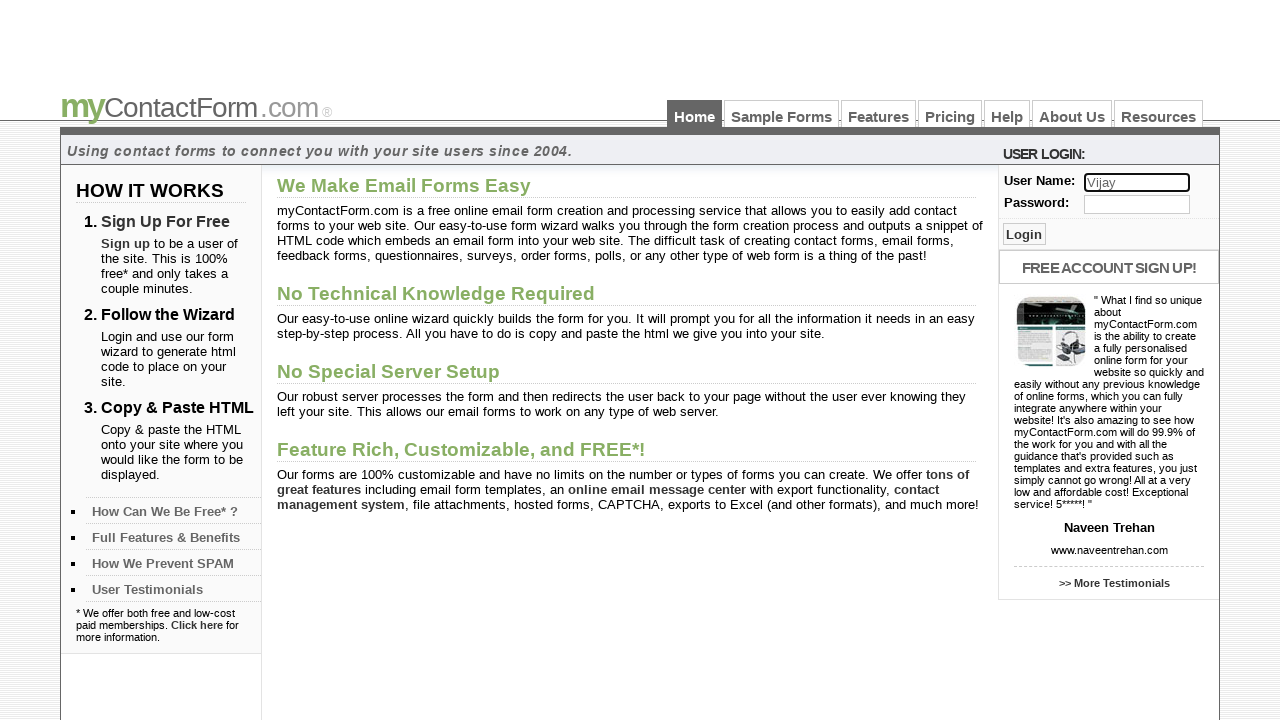

Cleared user field using CSS ID selector on input#user
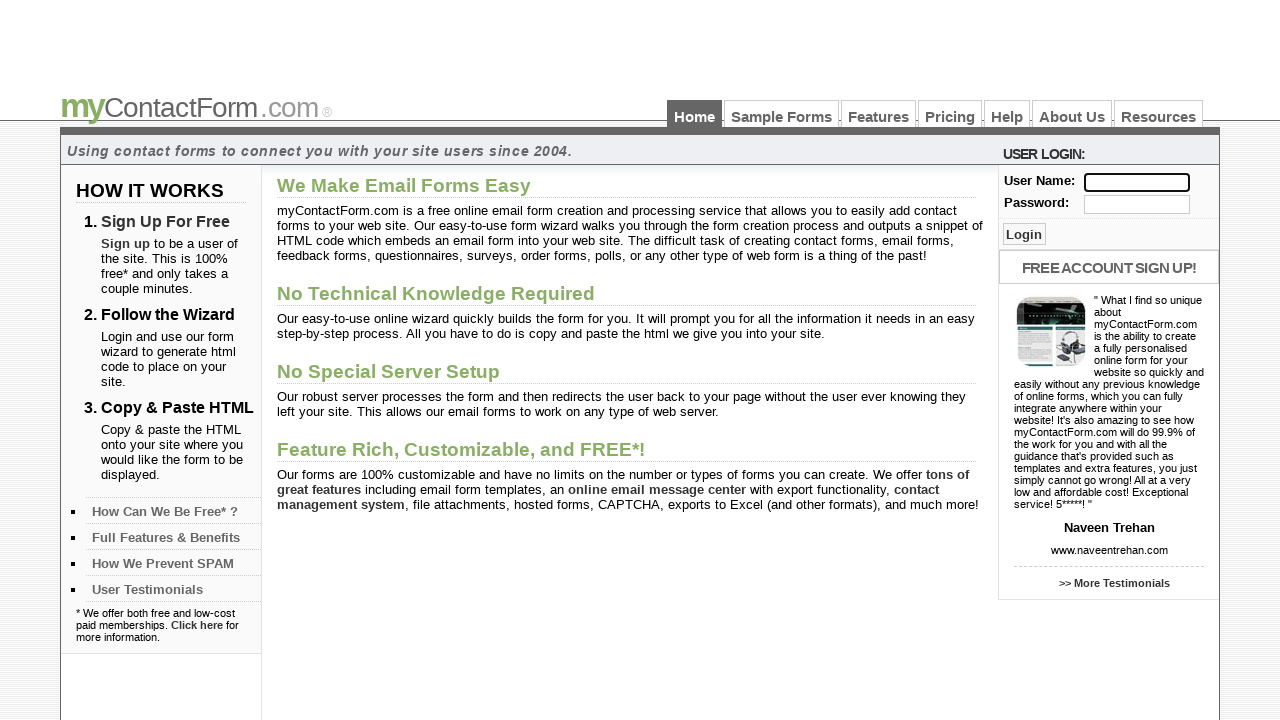

Filled user field with 'Guru' using CSS class selector on input.txt_log
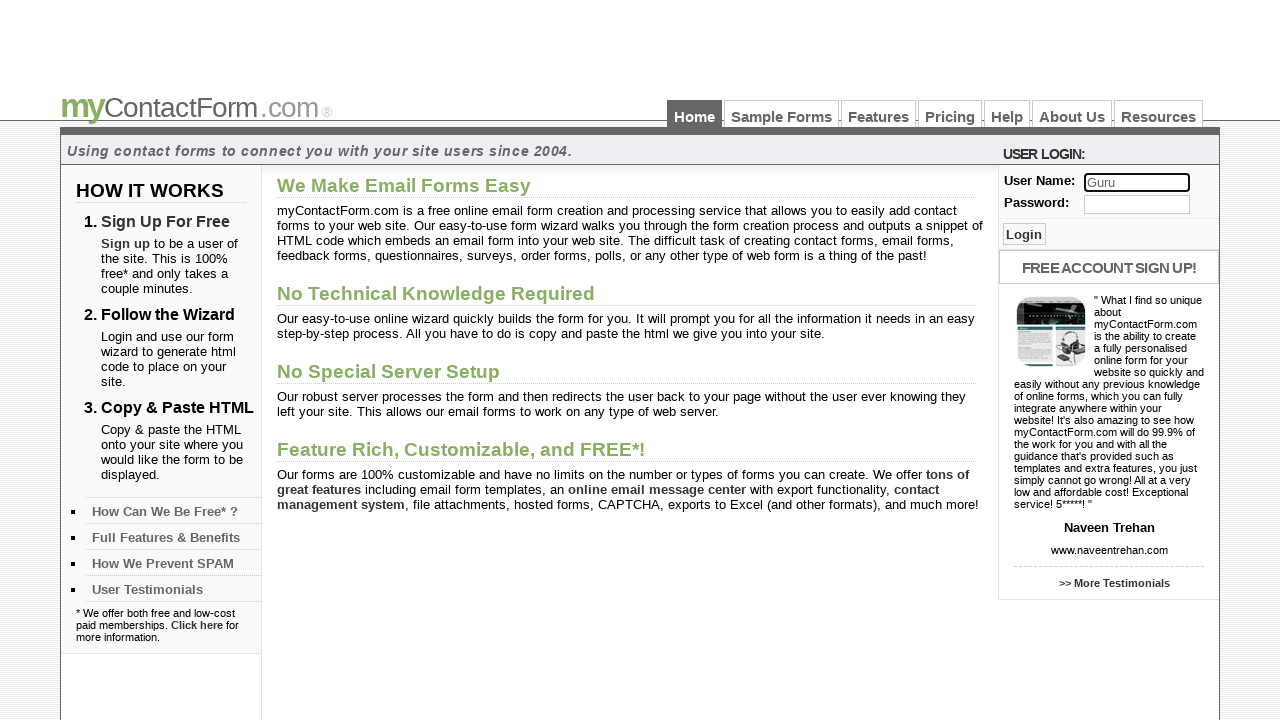

Cleared user field using CSS class selector on input.txt_log
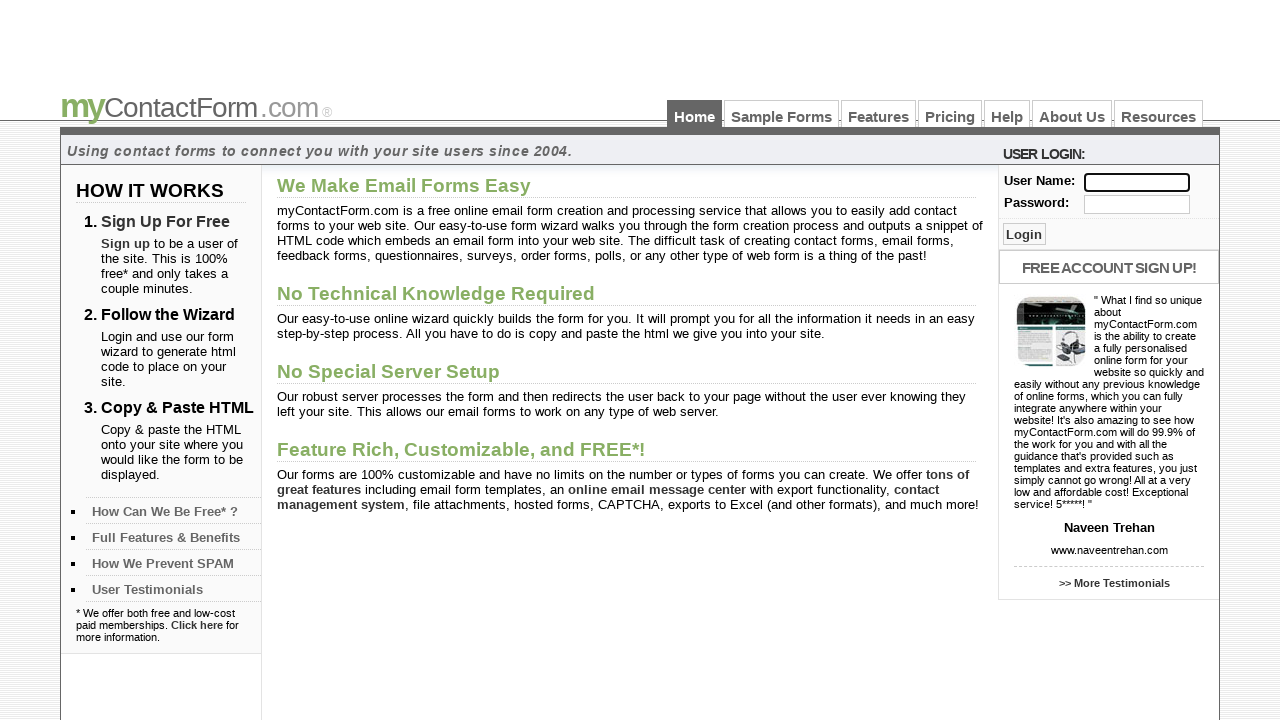

Filled user field with 'Kiran' using ID locator on #user
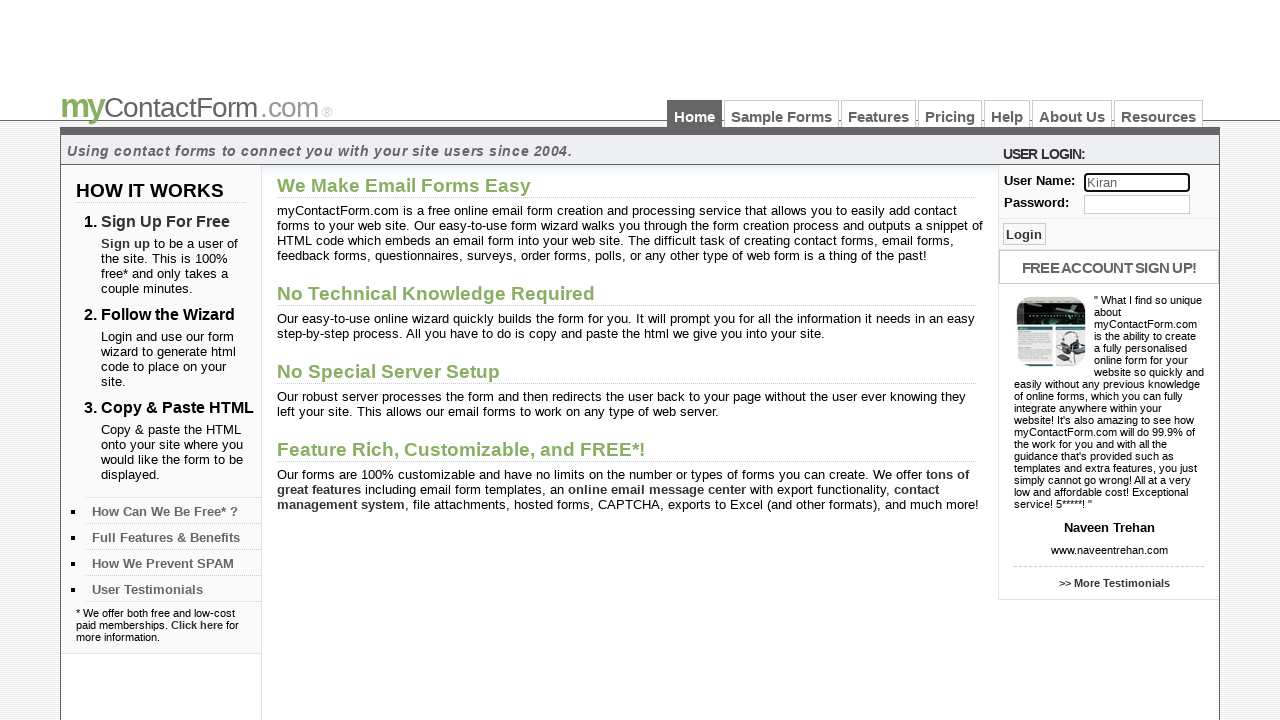

Cleared user field using ID locator on #user
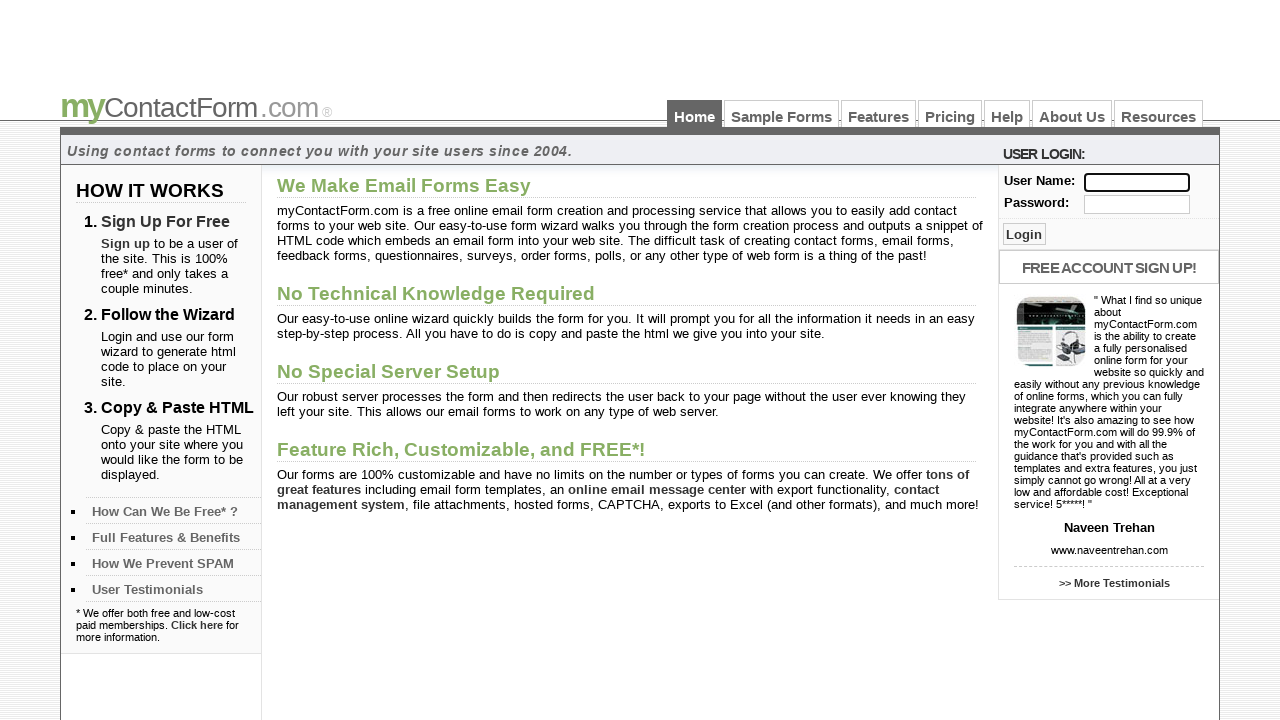

Filled password field with 'Secure*1234' using name attribute on input[name='pass']
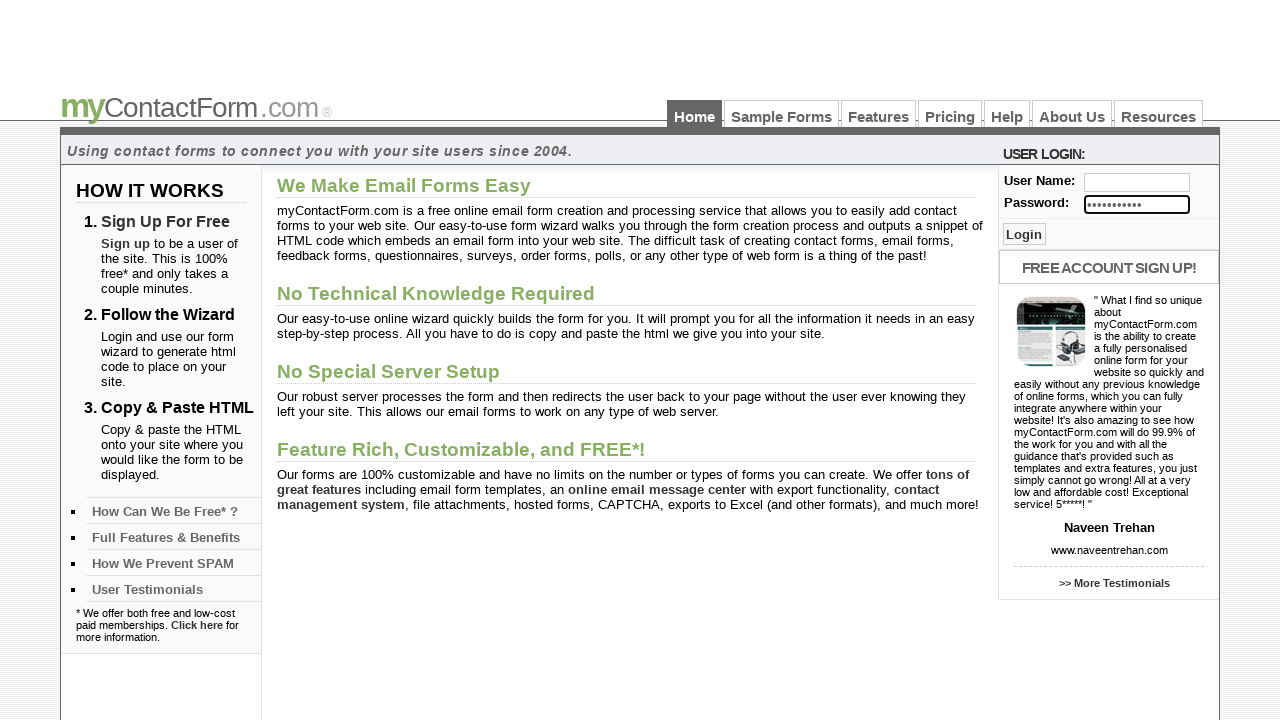

Cleared password field using name attribute on input[name='pass']
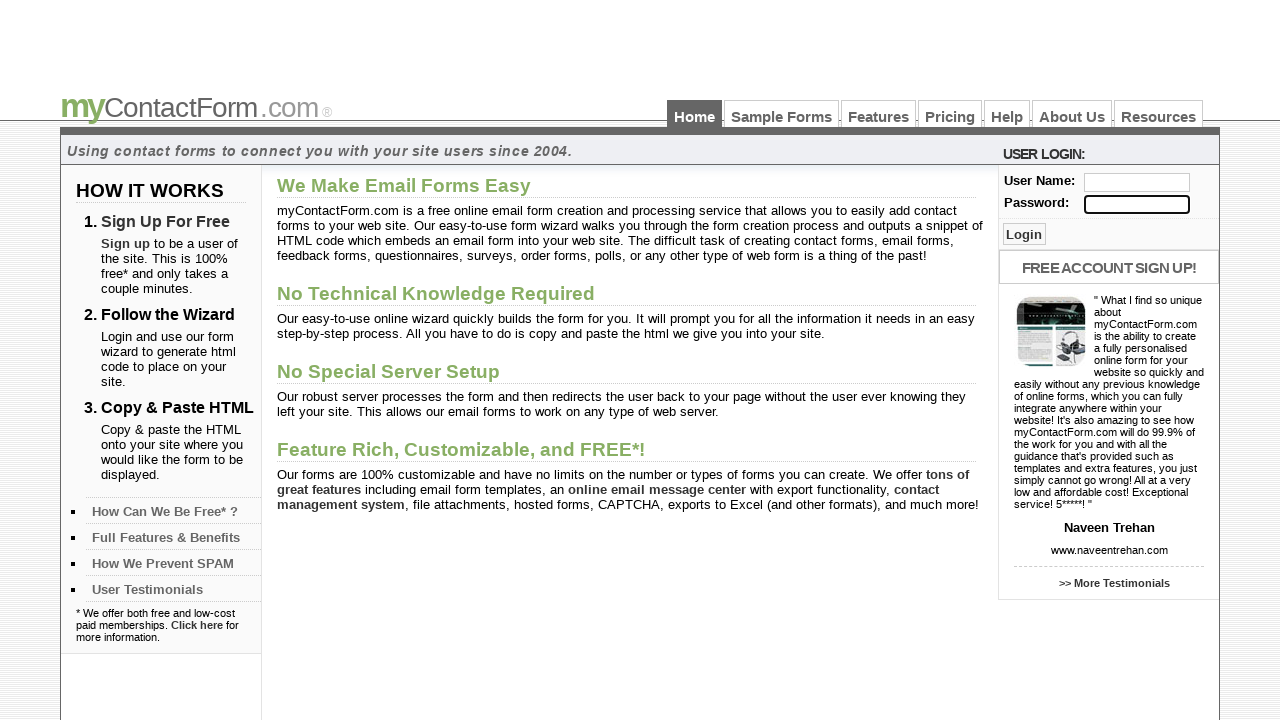

Clicked 'Sample Forms' navigation link at (782, 114) on text=Sample Forms
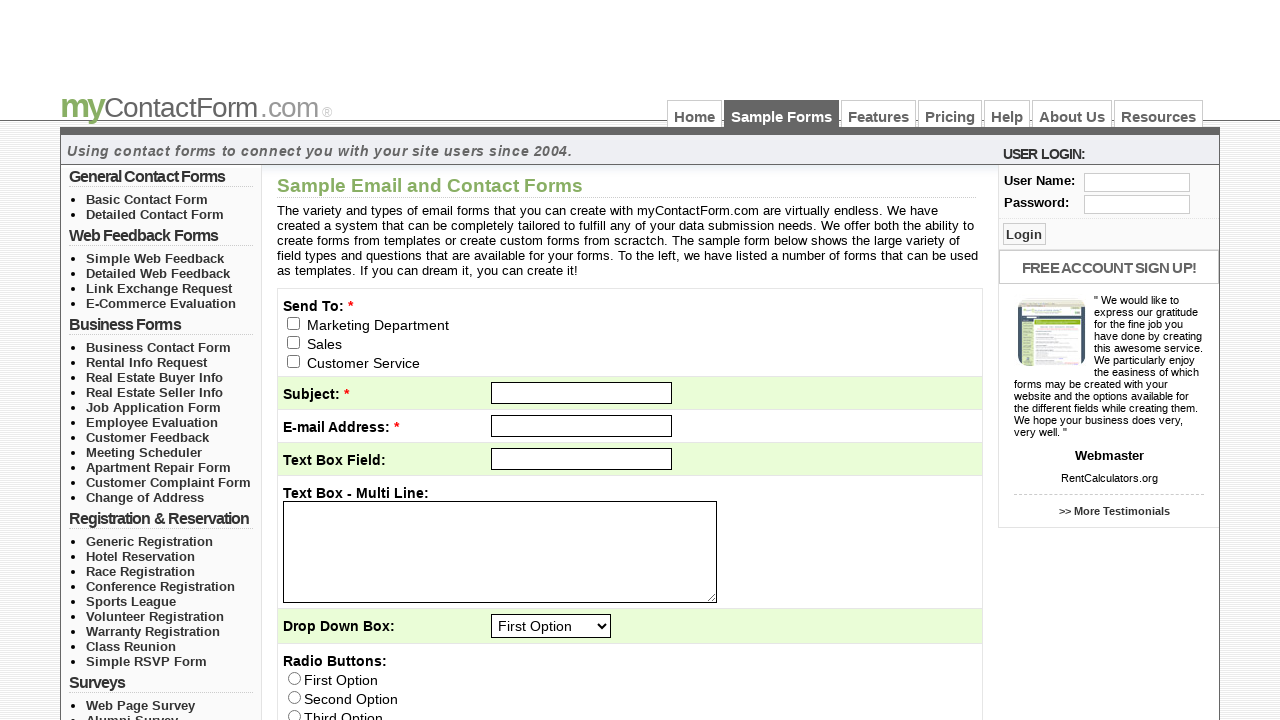

Clicked navigation link containing 'Resour' (partial link text match) at (1158, 114) on text=Resour
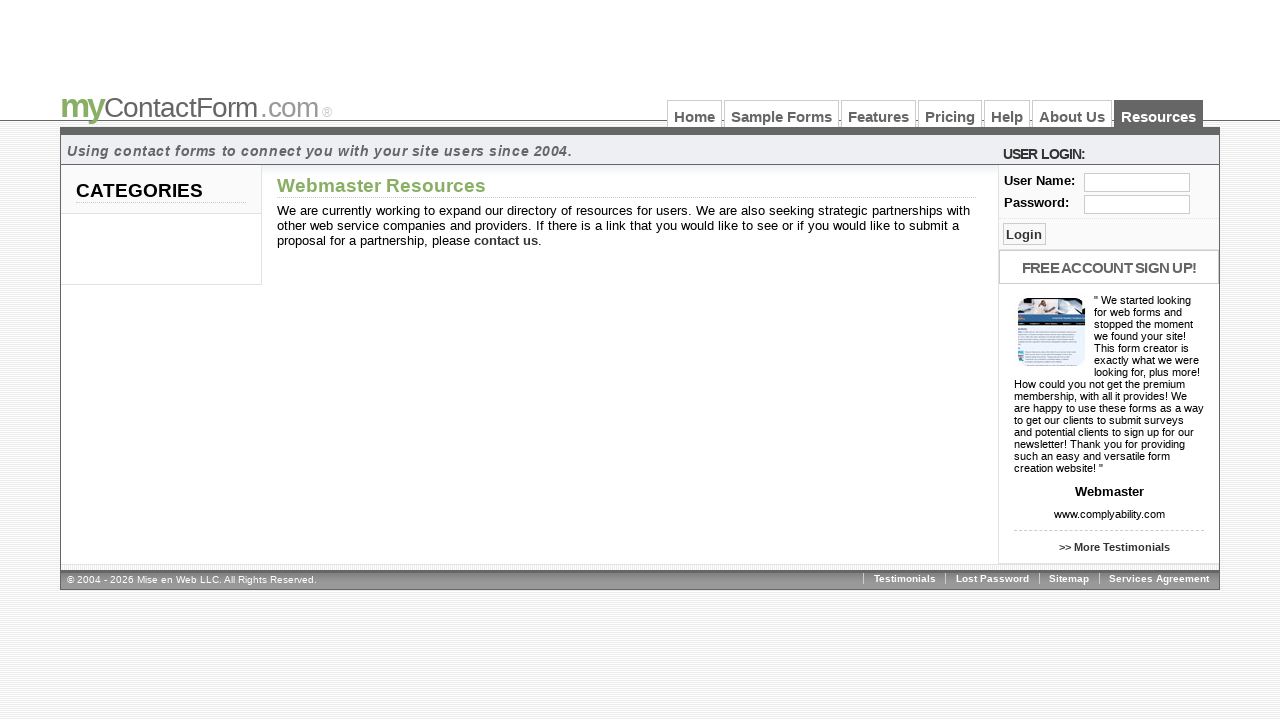

Filled user field with 'Rajesh' using class name locator on .txt_log
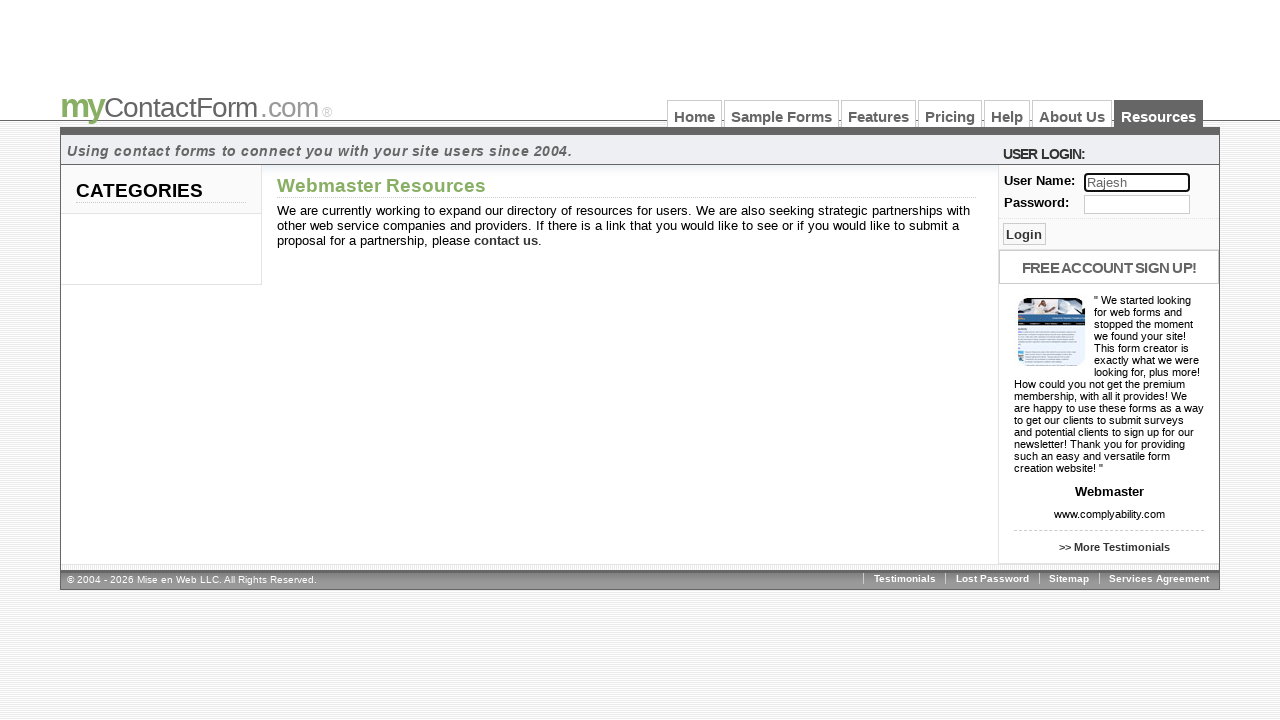

Cleared user field using class name locator on .txt_log
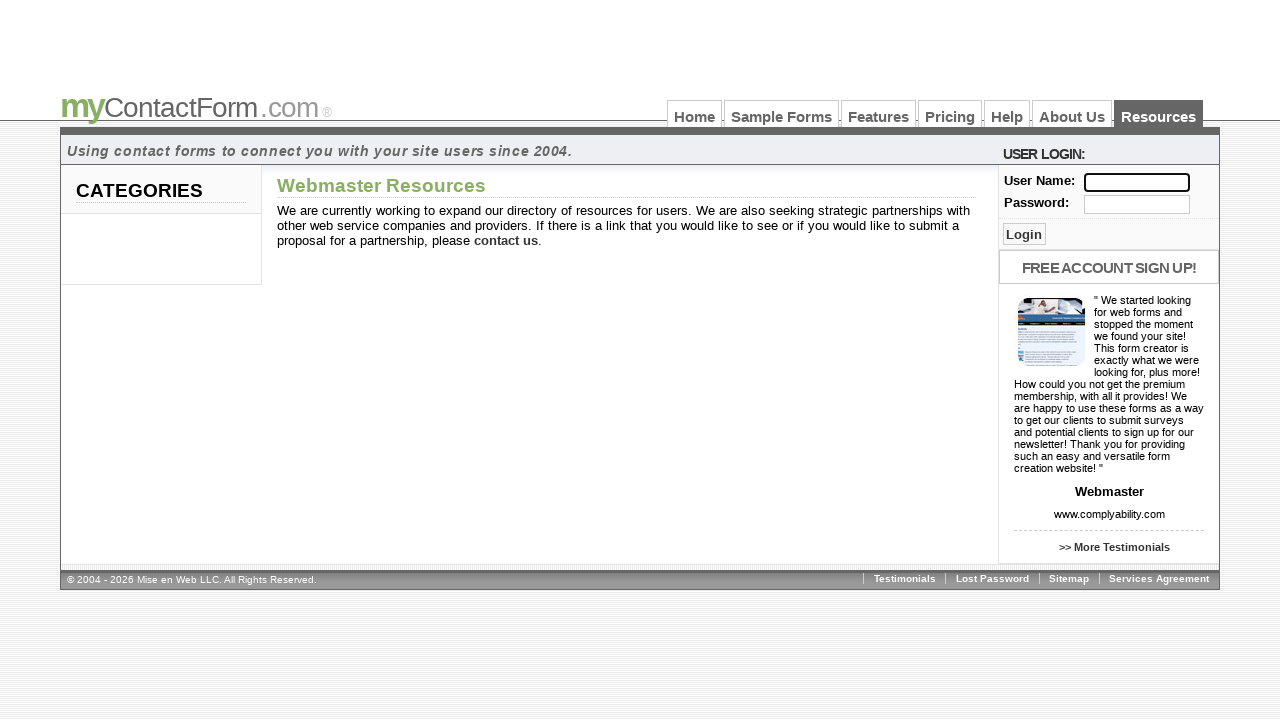

Filled first input field with 'Yogesh' using tag name locator on input >> nth=0
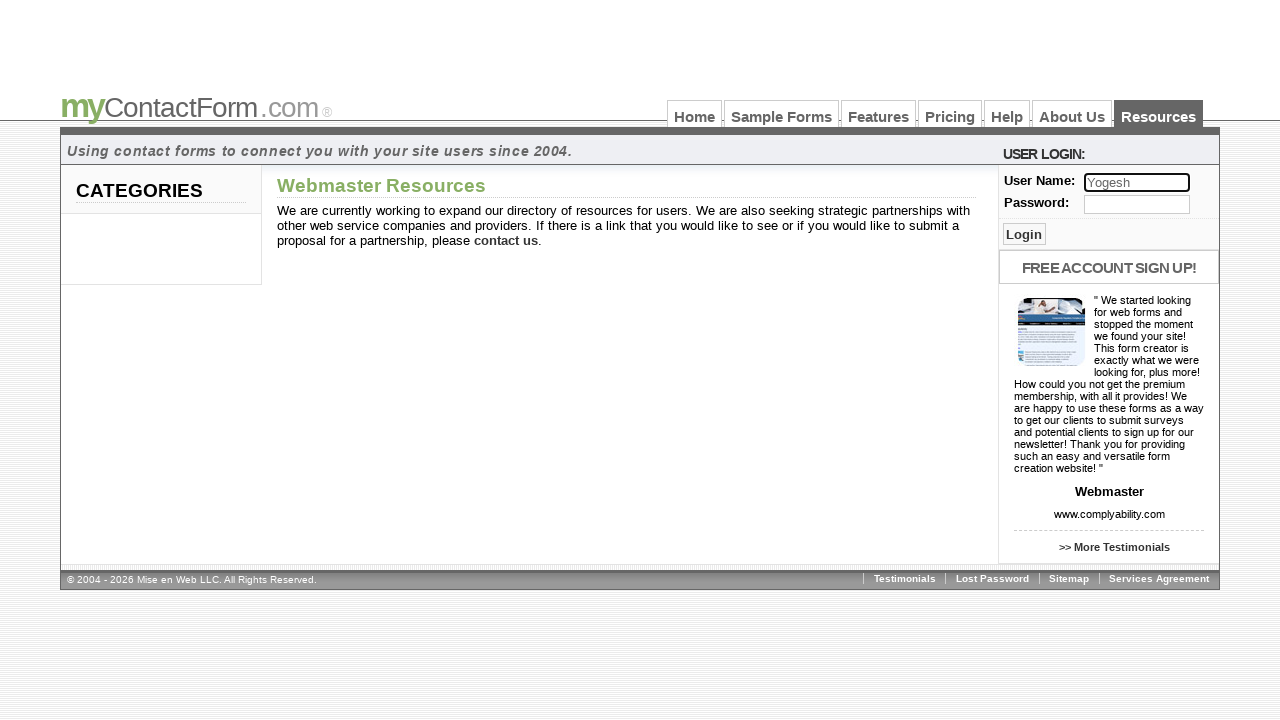

Cleared first input field using tag name locator on input >> nth=0
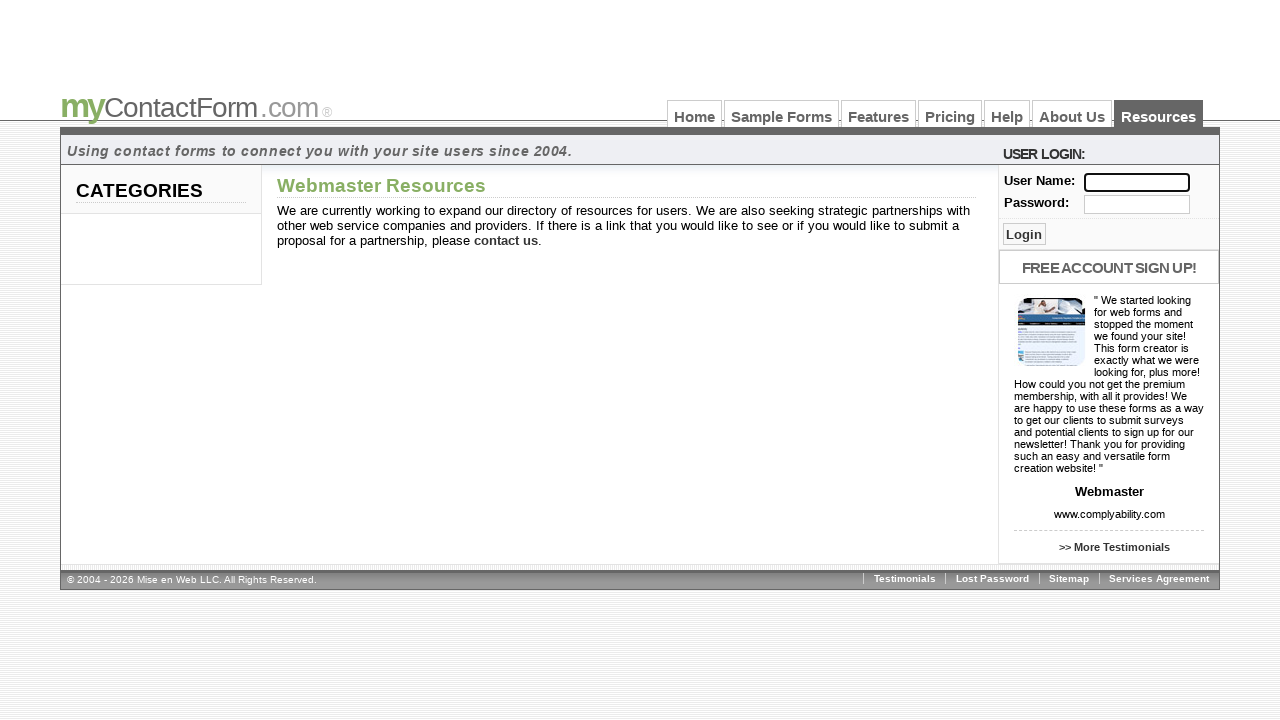

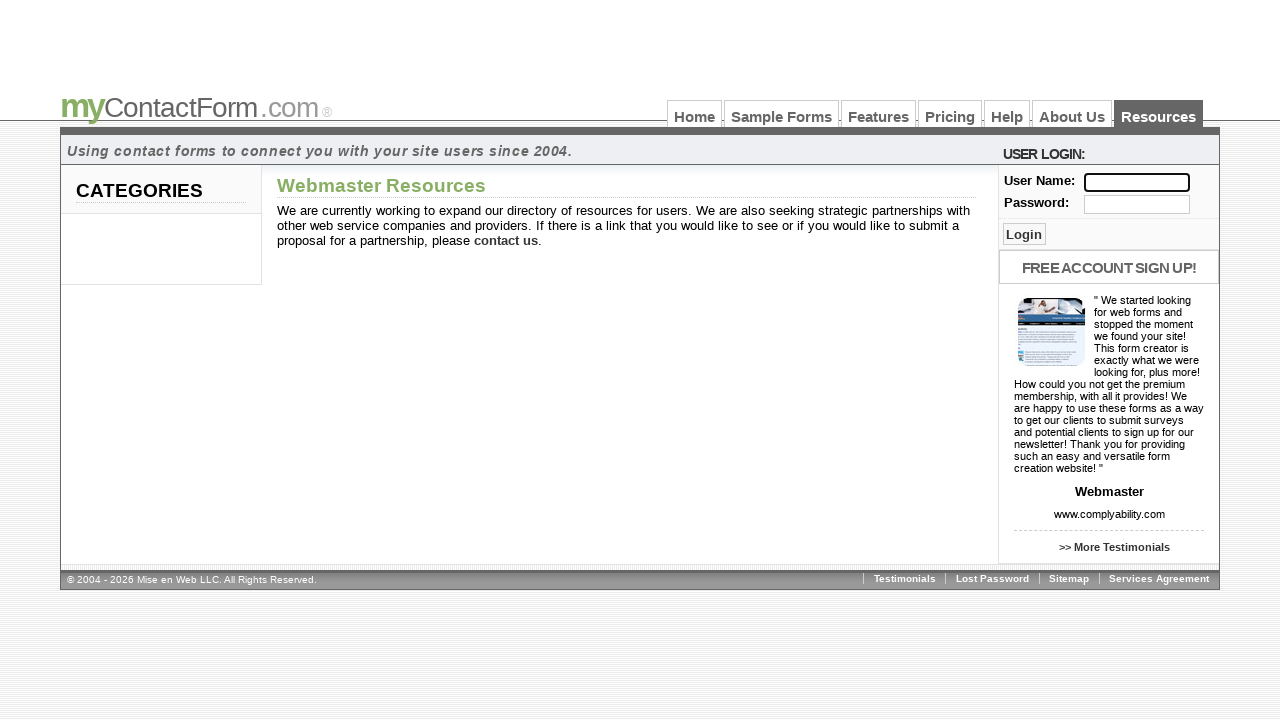